Tests clicking a "New tab button" link to navigate to a button page, then clicking the button that opens a new tab, and verifies the new tab's URL and content.

Starting URL: https://www.qa-practice.com/elements/new_tab/link

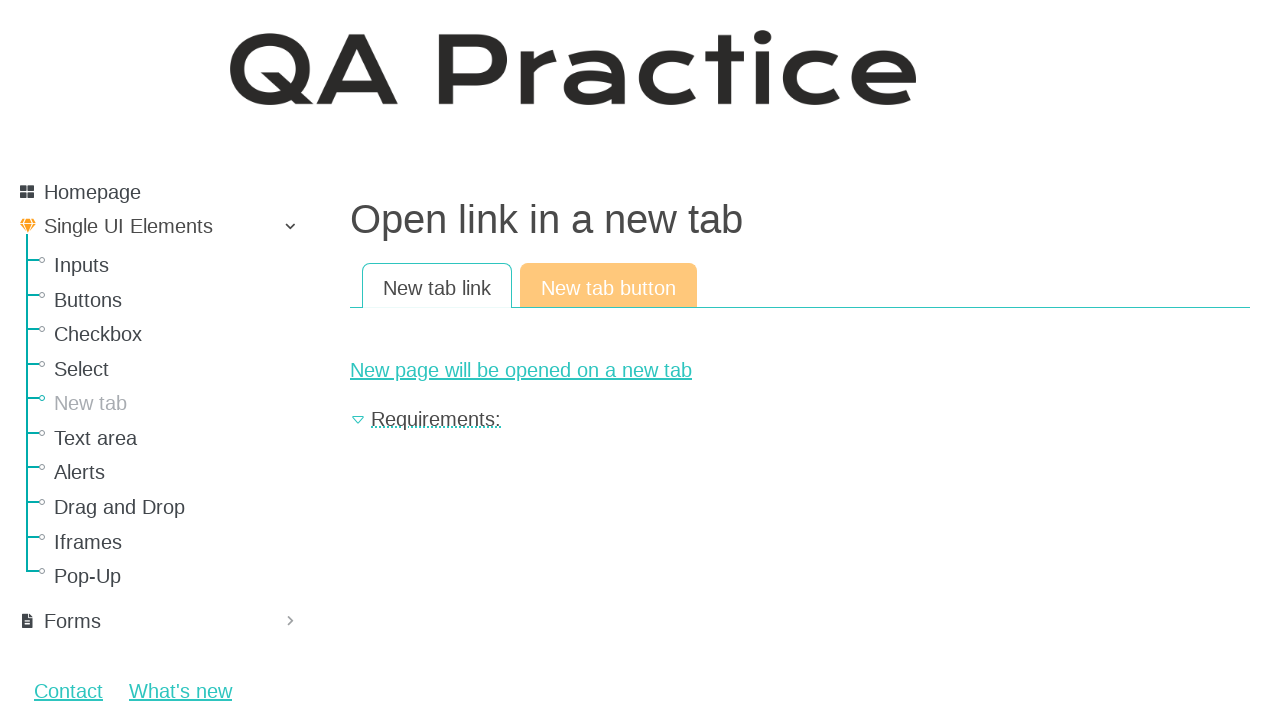

Clicked the 'New tab button' link to navigate to button page at (608, 286) on internal:text="New tab button"i
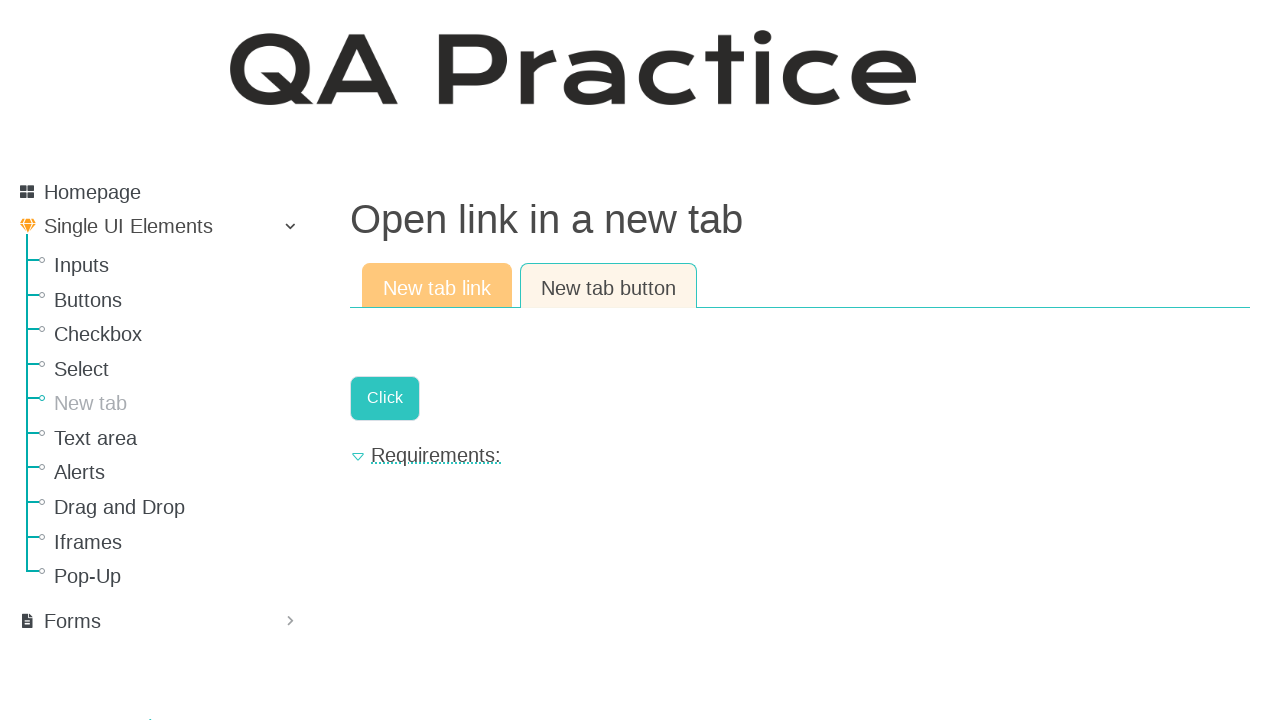

New page button element became visible
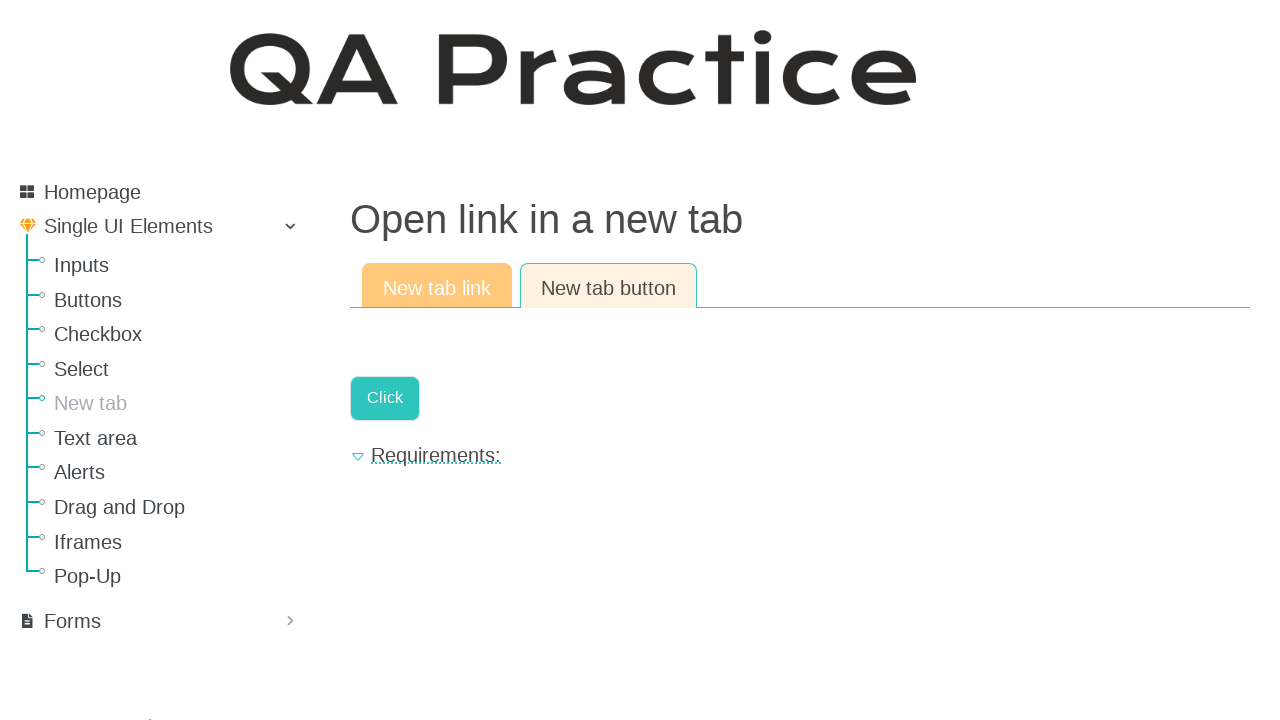

Clicked the new page button to open a new tab at (385, 398) on #new-page-button
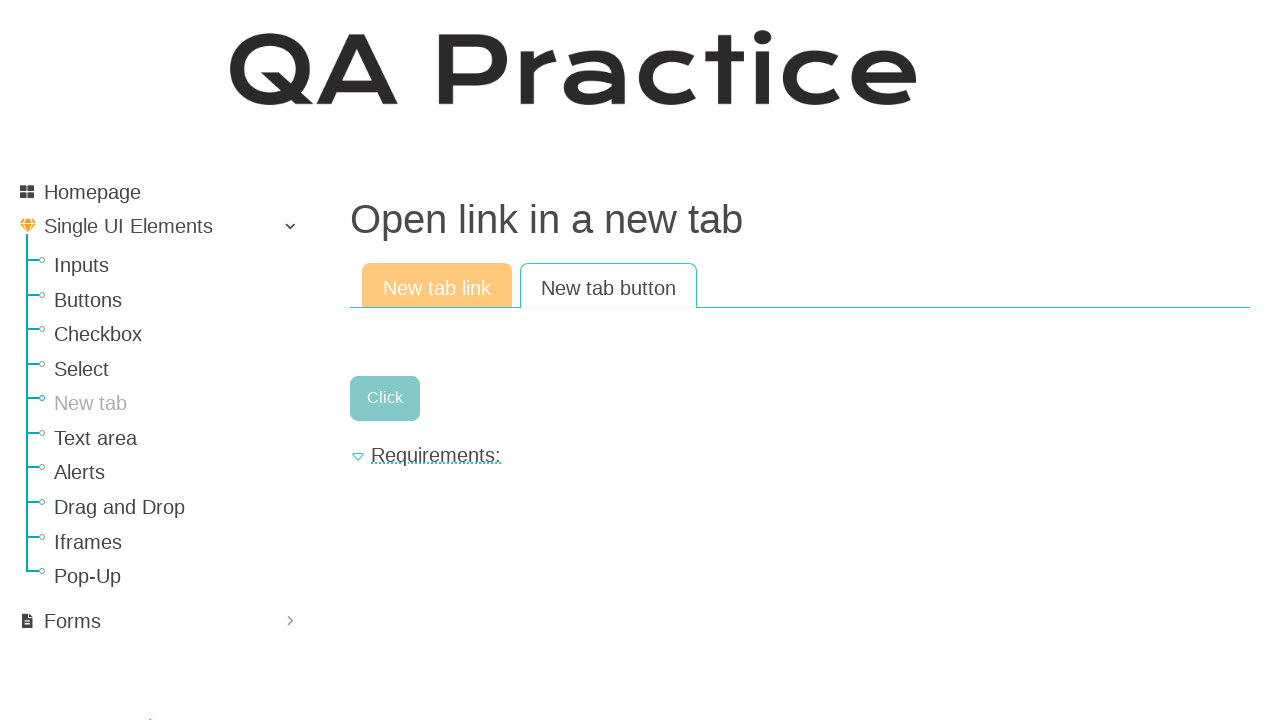

New tab was opened and captured
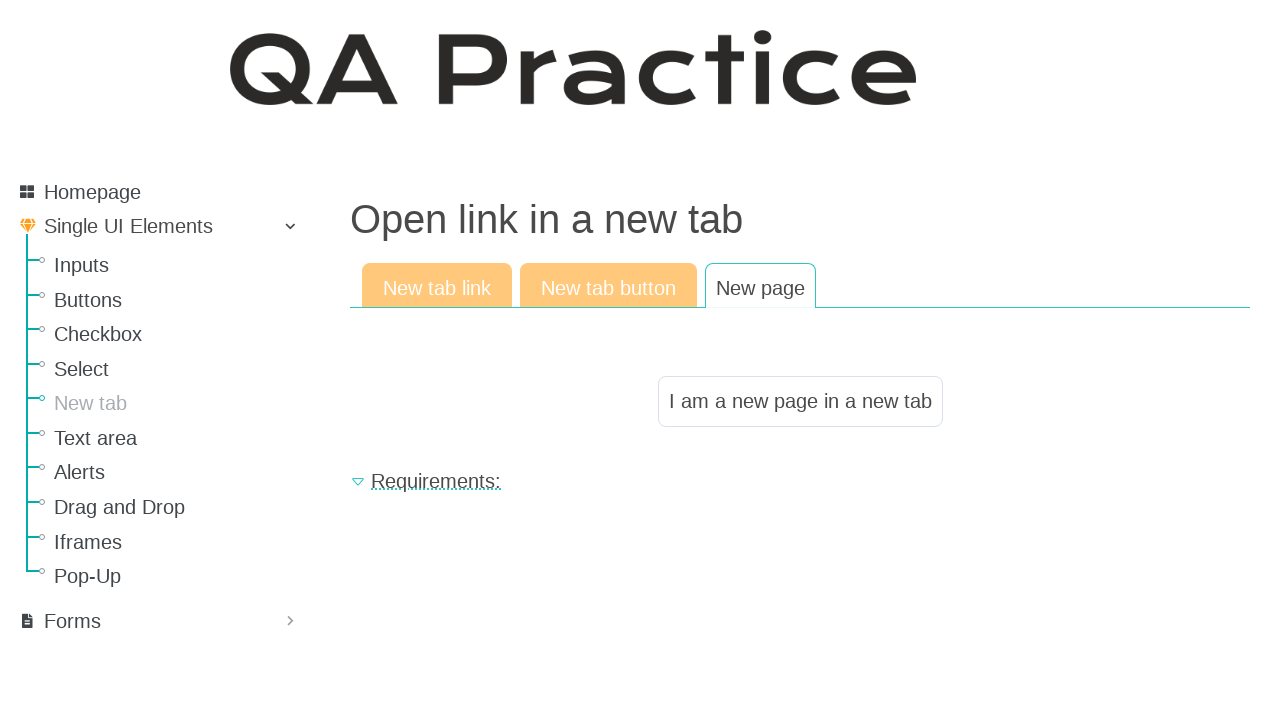

New tab finished loading
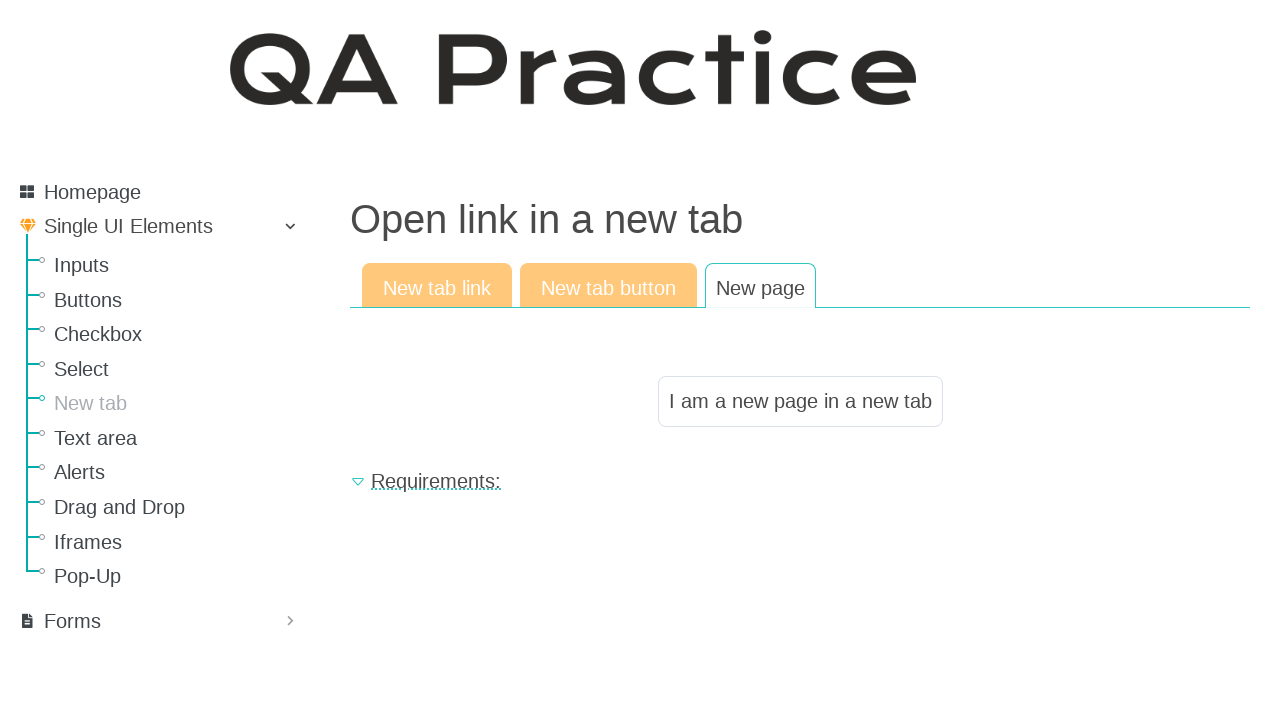

New tab brought to front
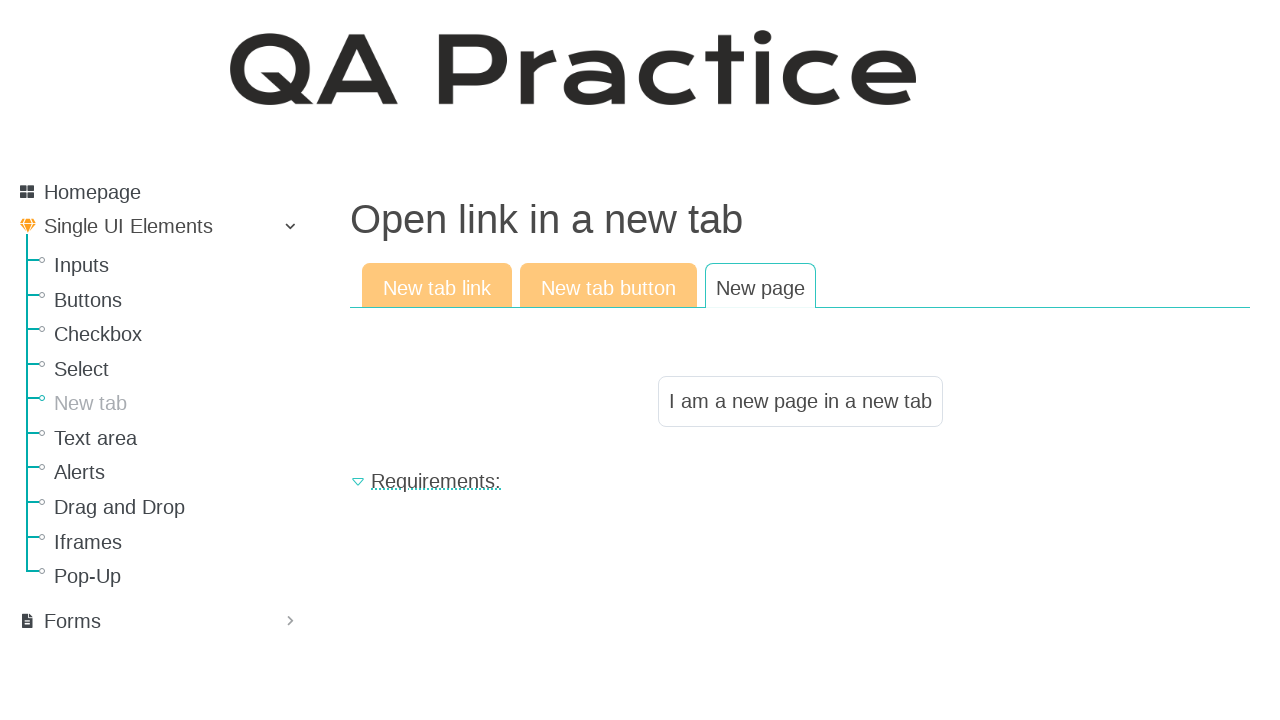

Verified new tab URL is https://www.qa-practice.com/elements/new_tab/new_page
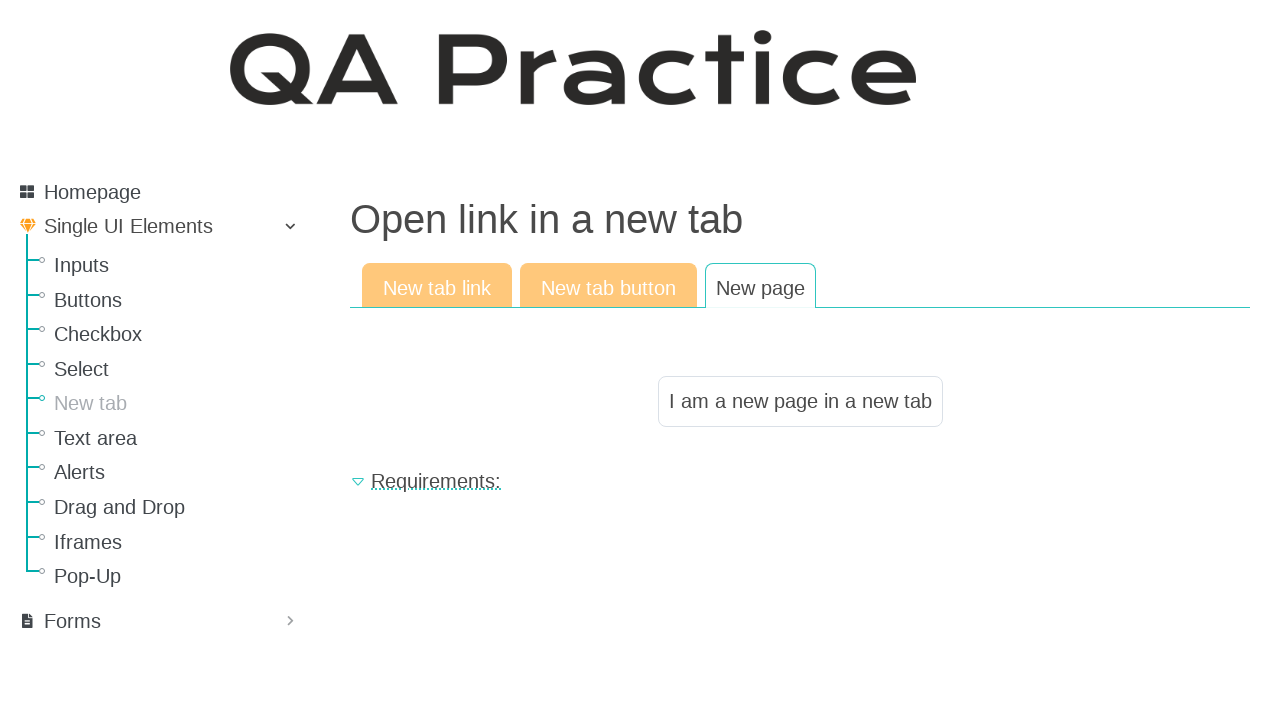

Verified result text is 'I am a new page in a new tab'
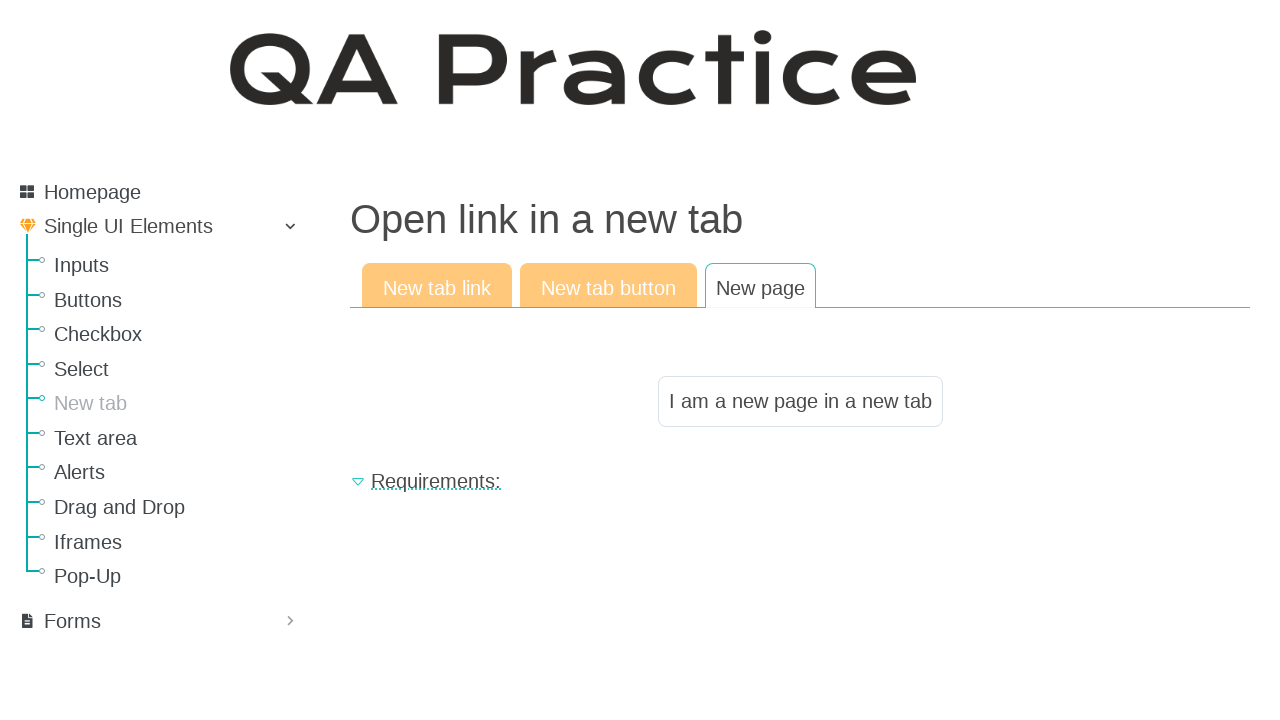

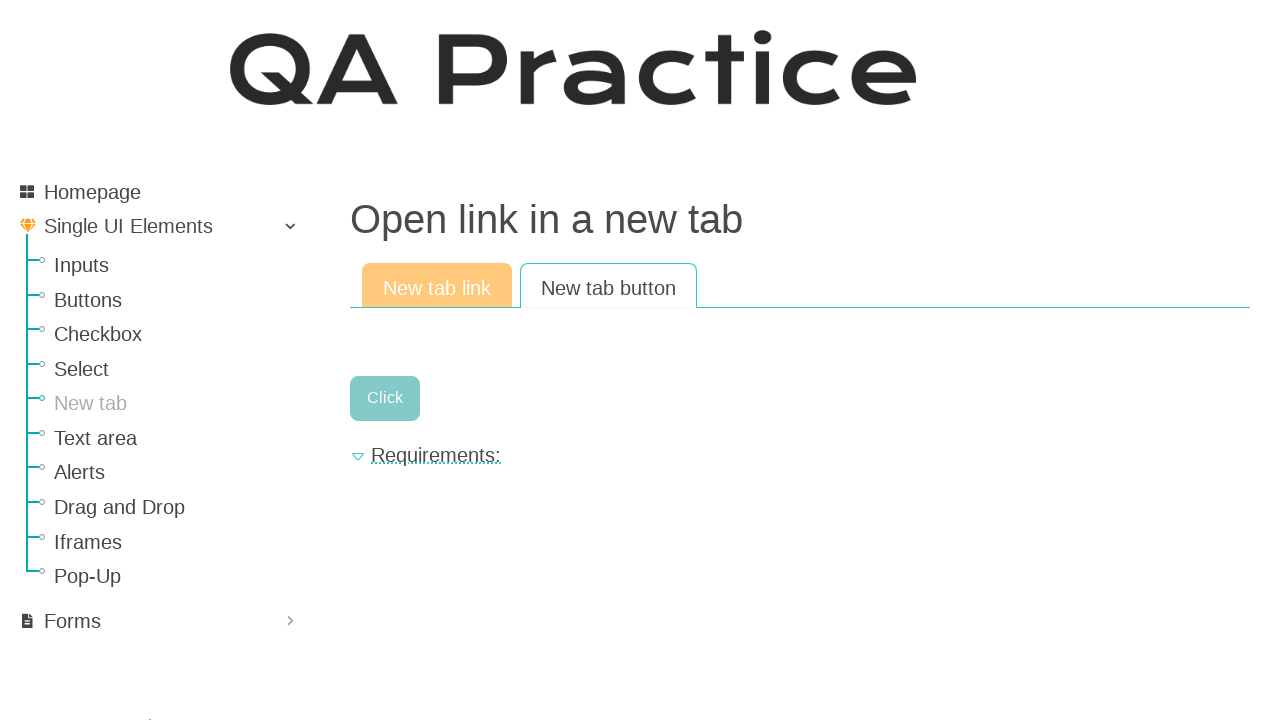